Tests multiple select dropdown functionality by selecting all language options, verifying selections, and then deselecting all

Starting URL: https://practice.cydeo.com/dropdown

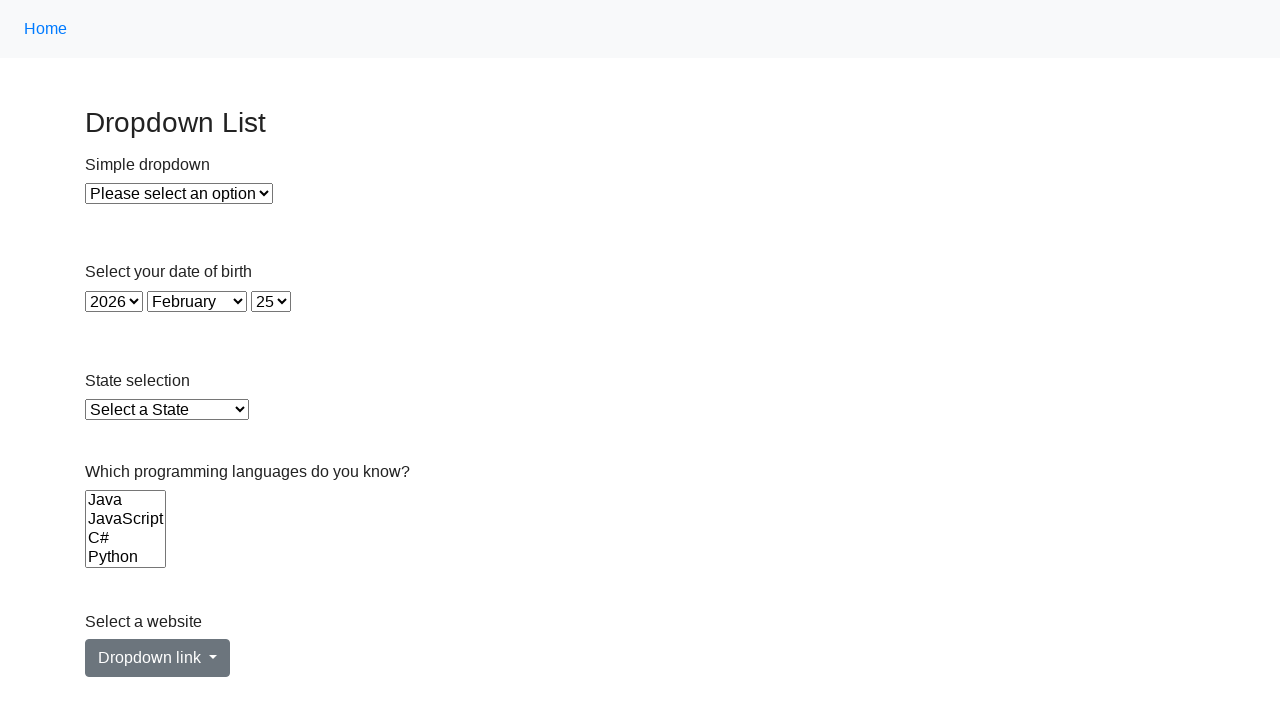

Located the Languages multiple select dropdown
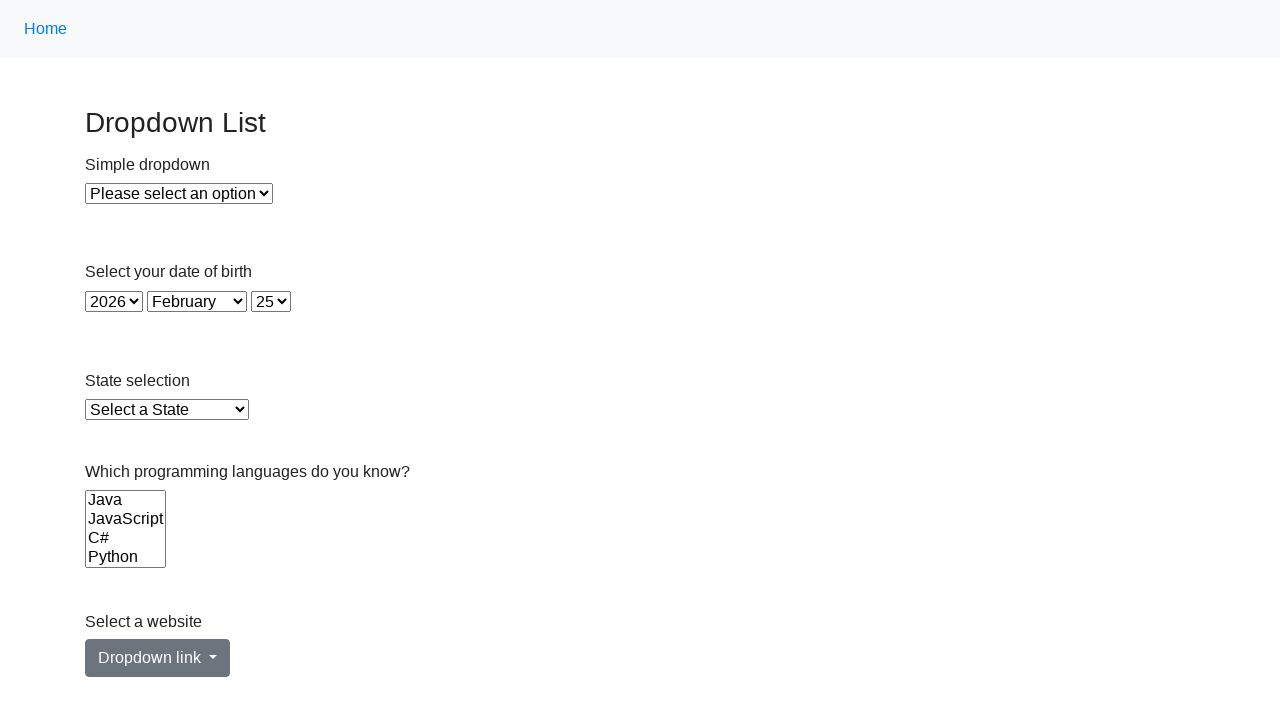

Selected 'Java' from the Languages dropdown on select[name='Languages']
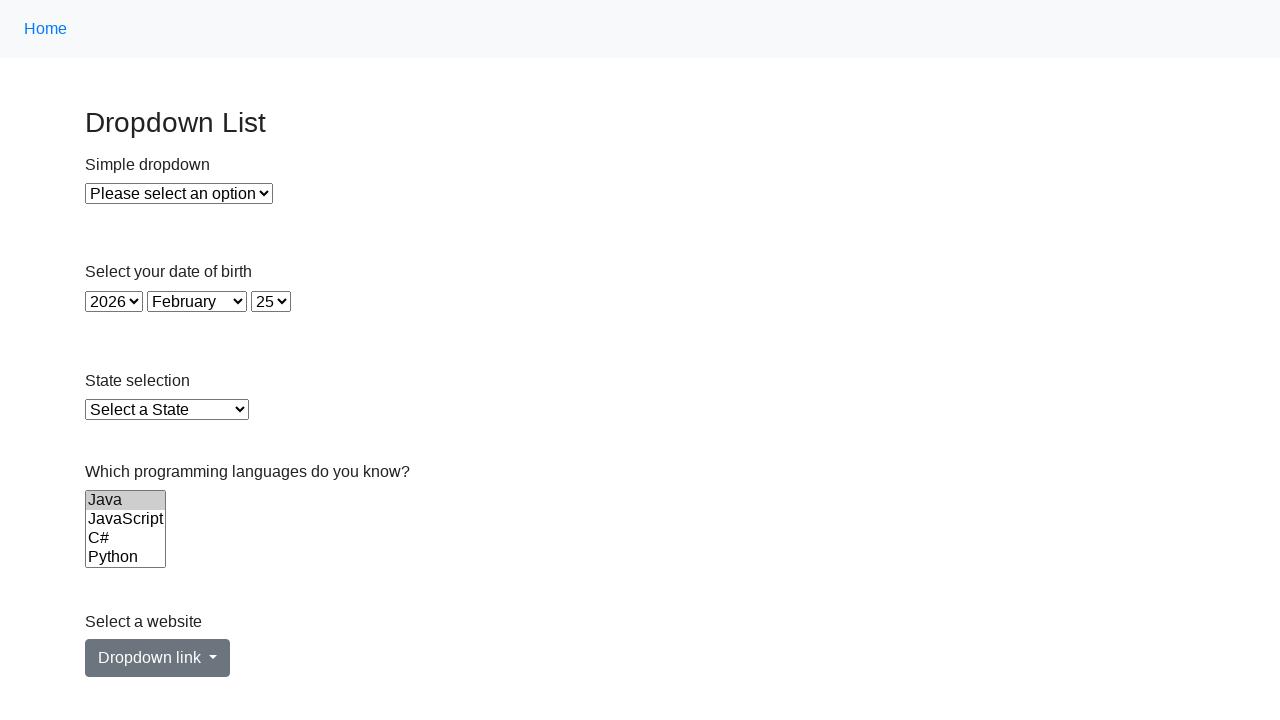

Selected 'JavaScript' from the Languages dropdown on select[name='Languages']
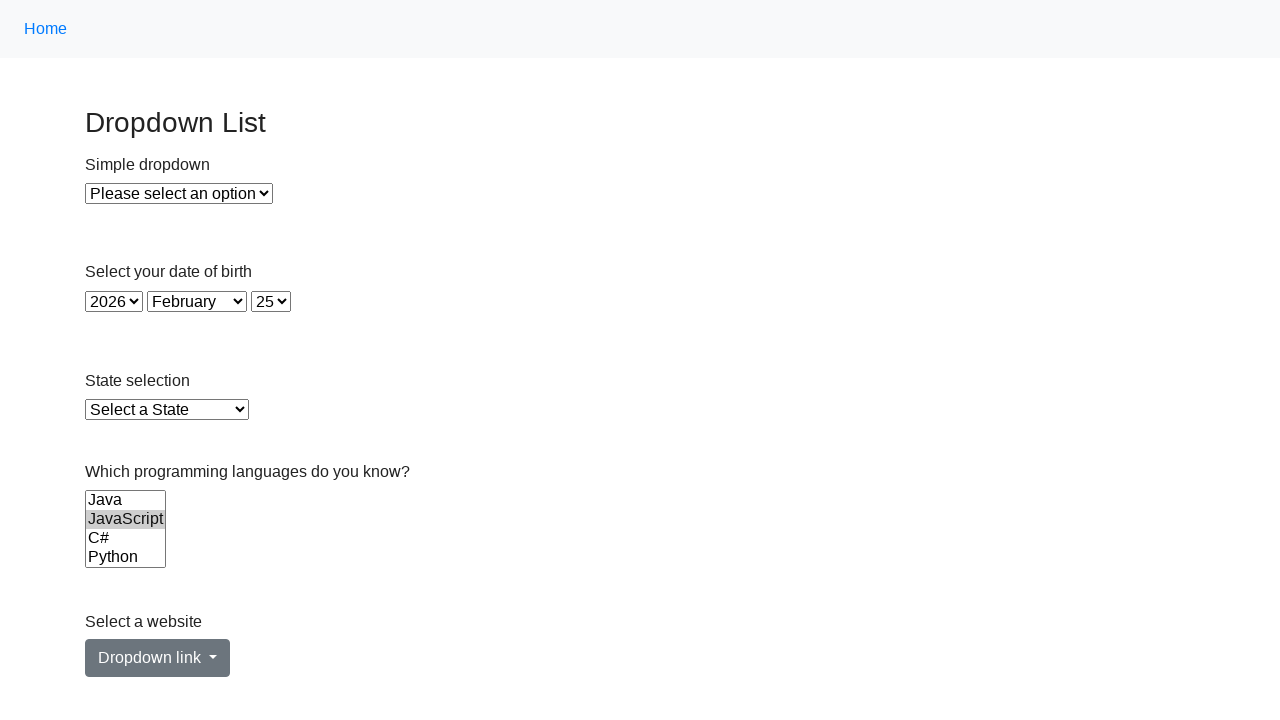

Selected 'C#' from the Languages dropdown on select[name='Languages']
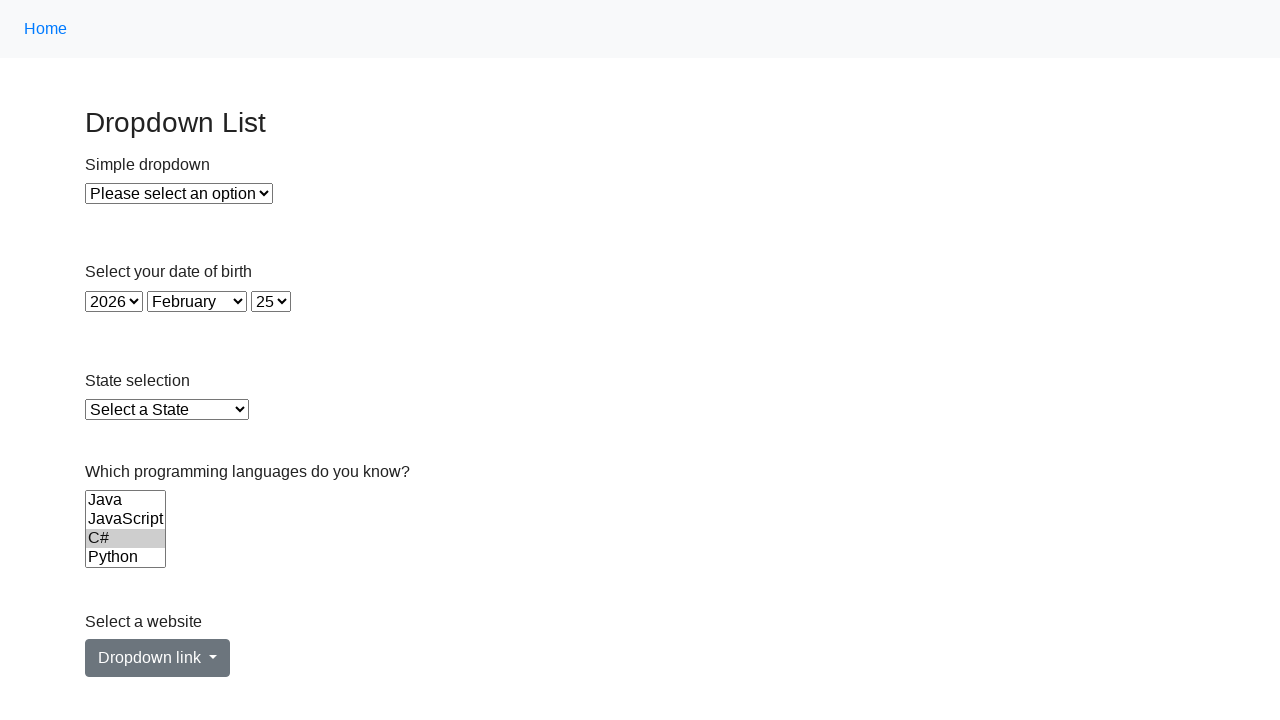

Selected 'Python' from the Languages dropdown on select[name='Languages']
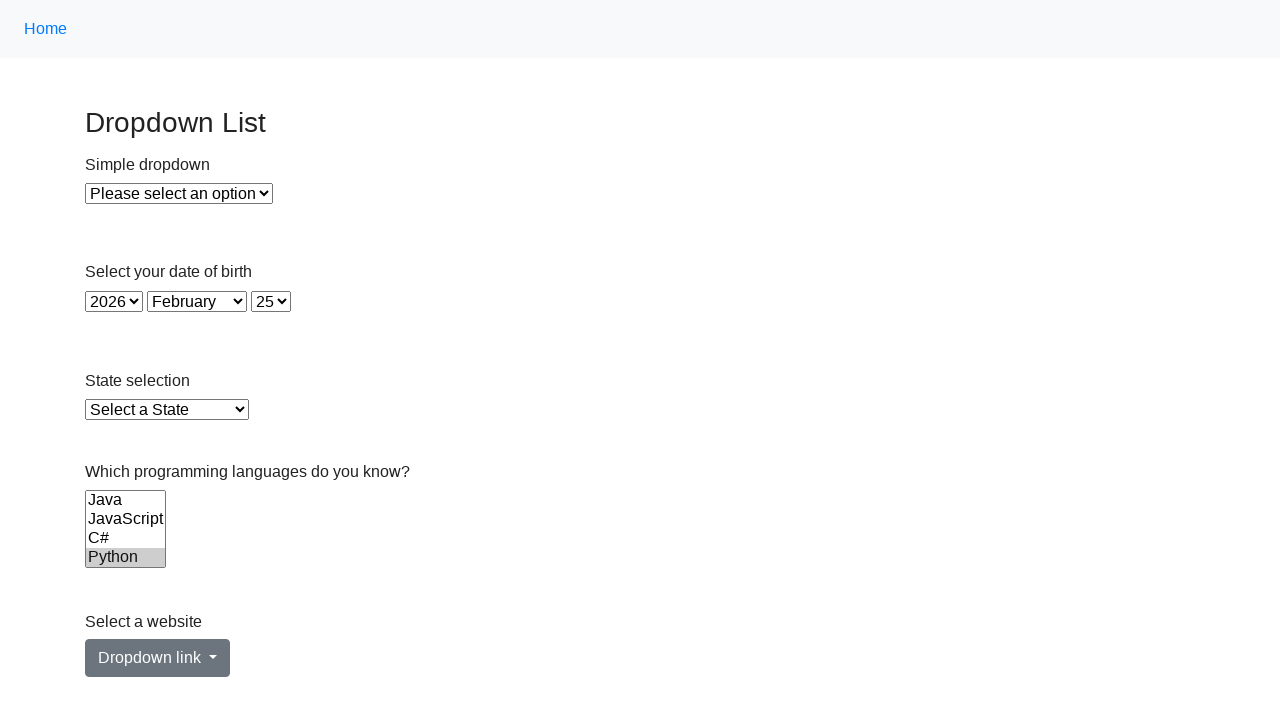

Selected 'Ruby' from the Languages dropdown on select[name='Languages']
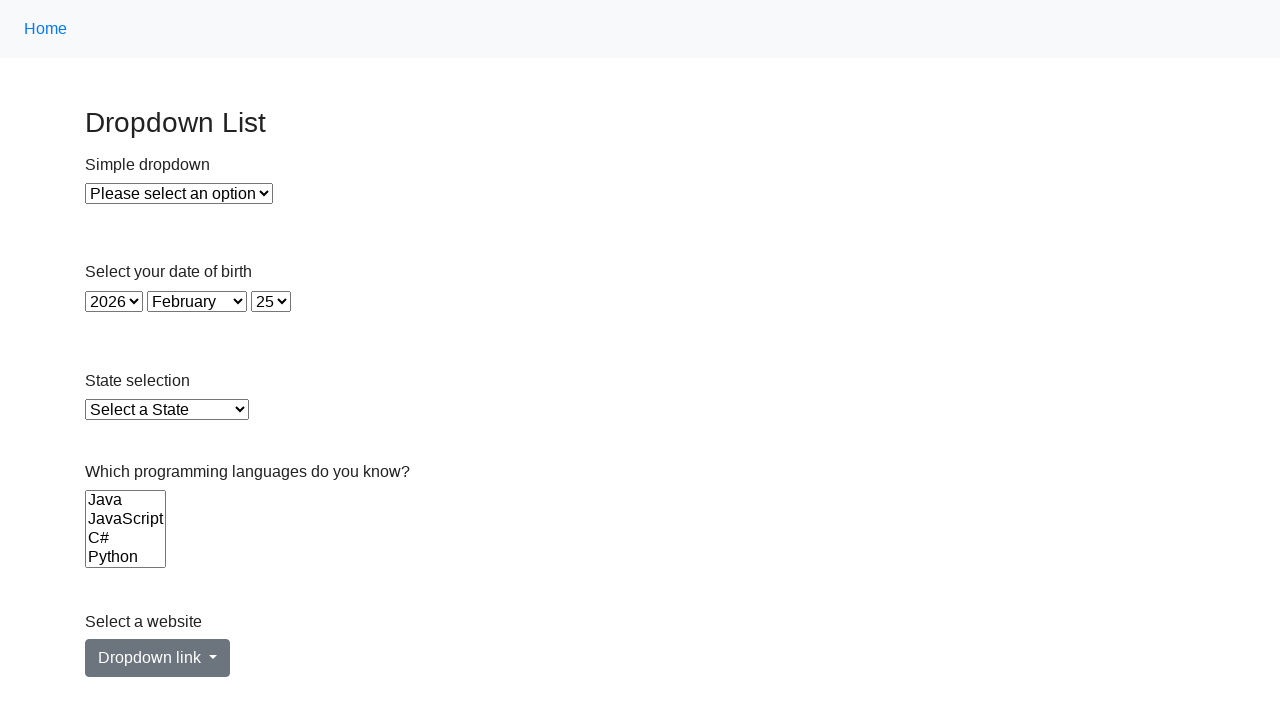

Selected 'C' from the Languages dropdown on select[name='Languages']
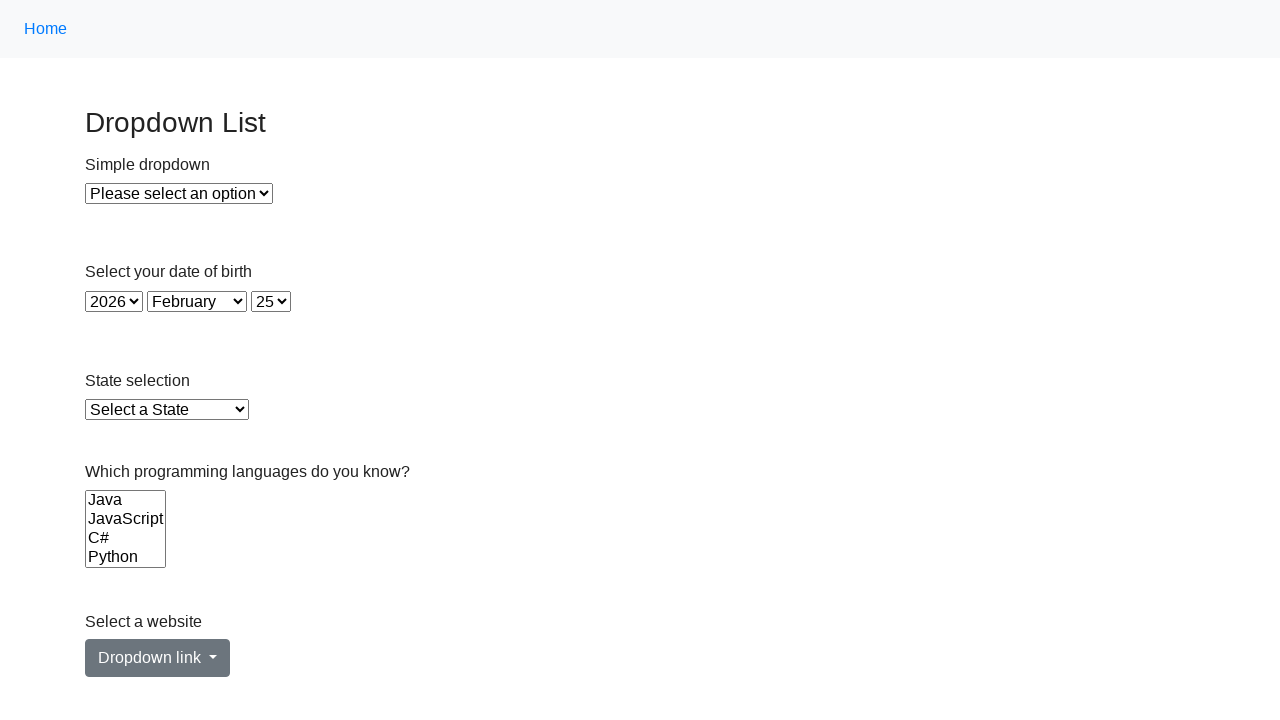

Located all checked options in the Languages dropdown
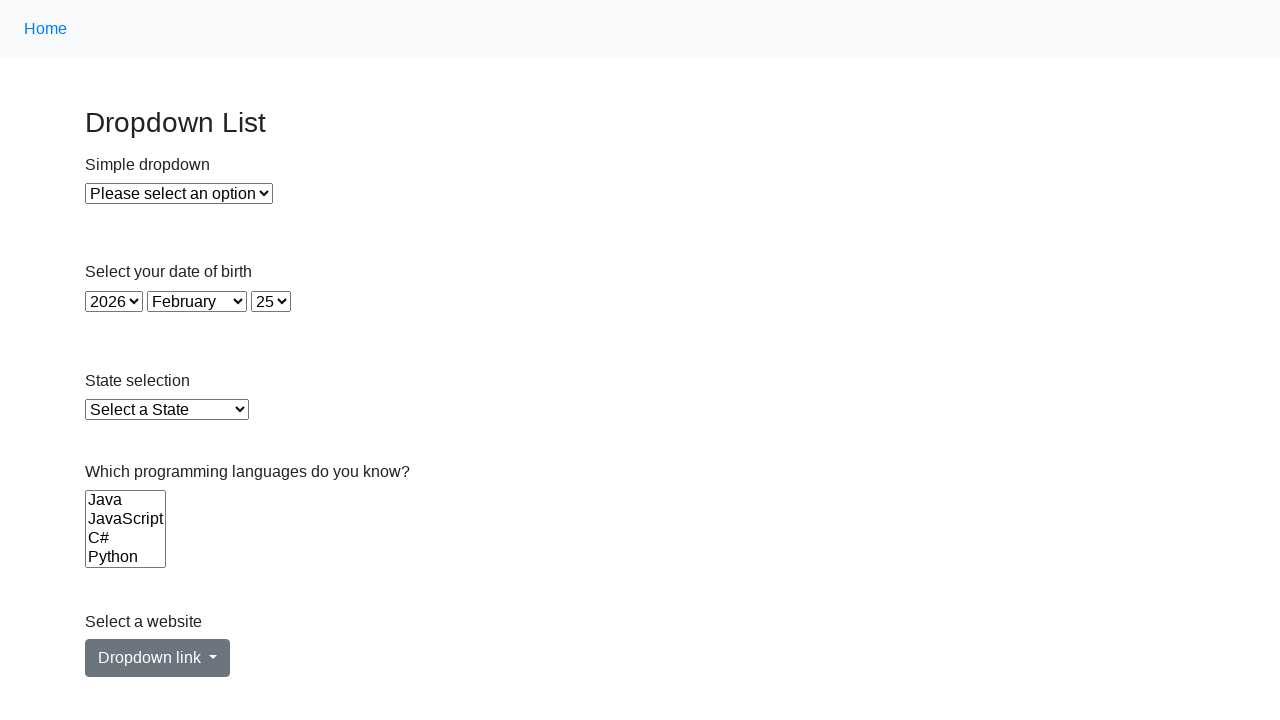

Verified that 1 language options are selected
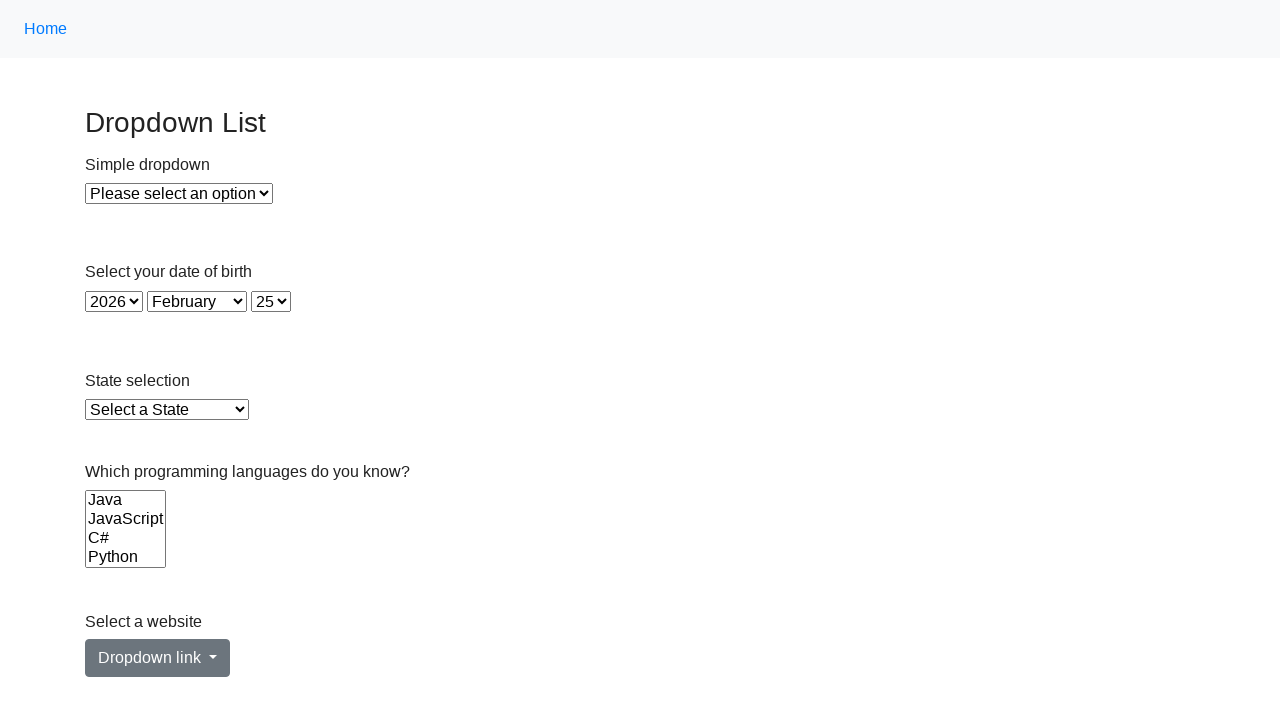

Deselected all language options using JavaScript
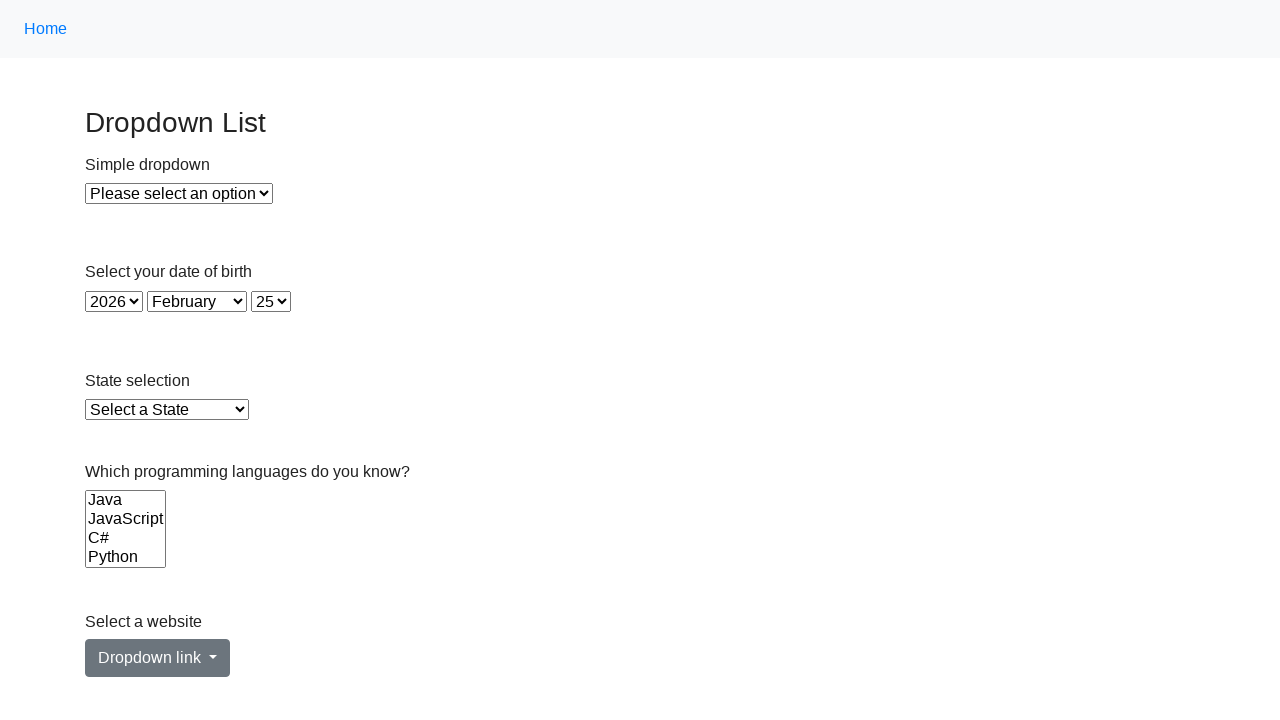

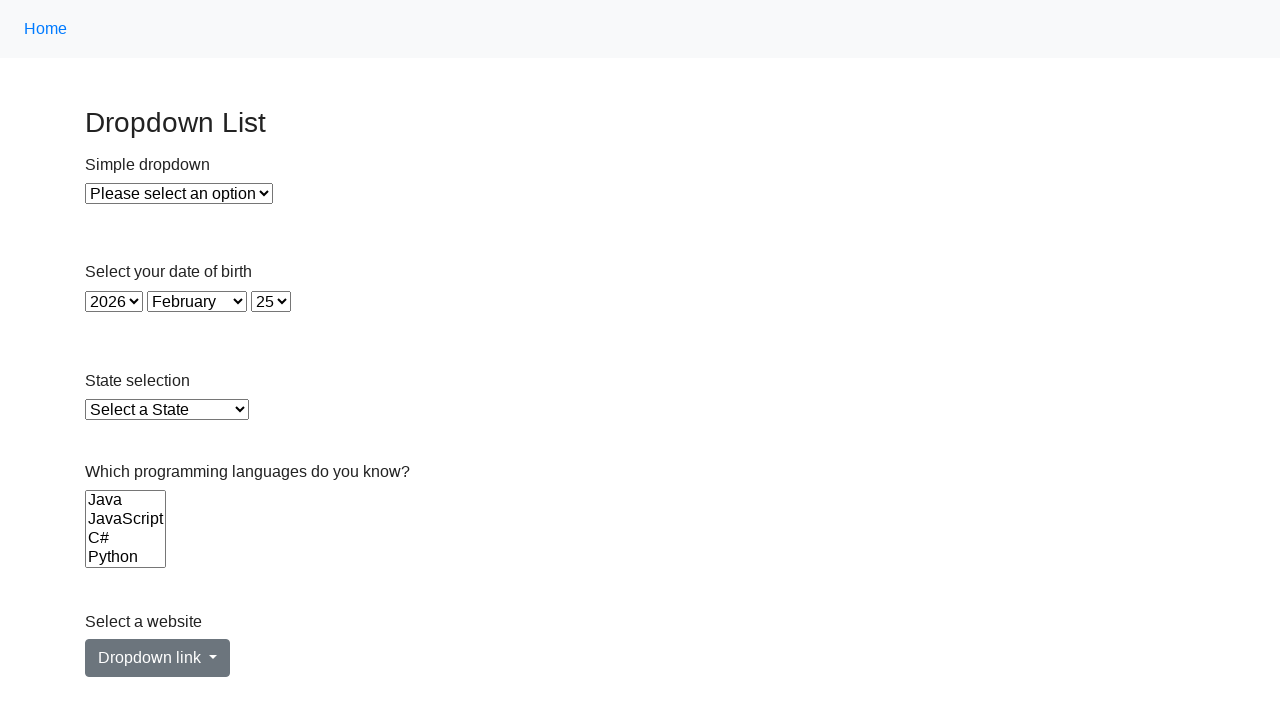